Tests various mouse actions on a buttons page including single click, right click (context click), and double click on different button elements

Starting URL: https://demoqa.com/buttons

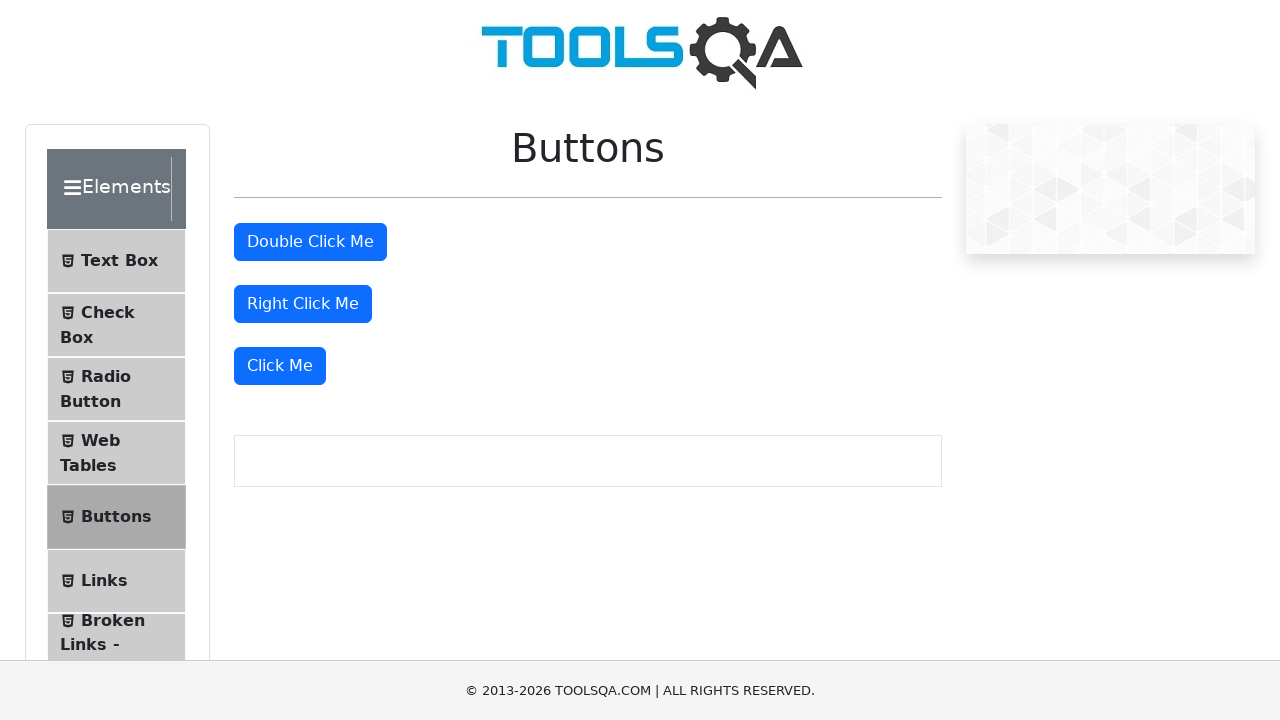

Performed single click on 'Click Me' button at (280, 366) on xpath=//button[starts-with(text(),'Click Me')]
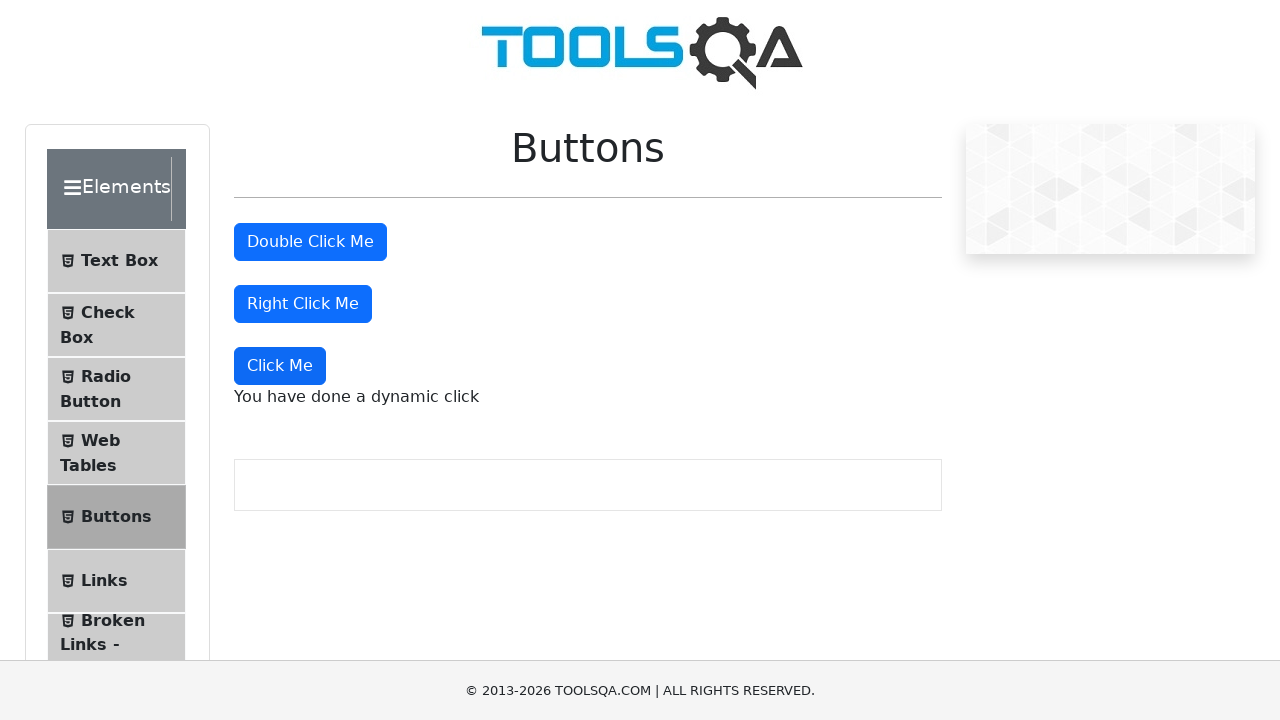

Performed right click (context click) on right click button at (303, 304) on #rightClickBtn
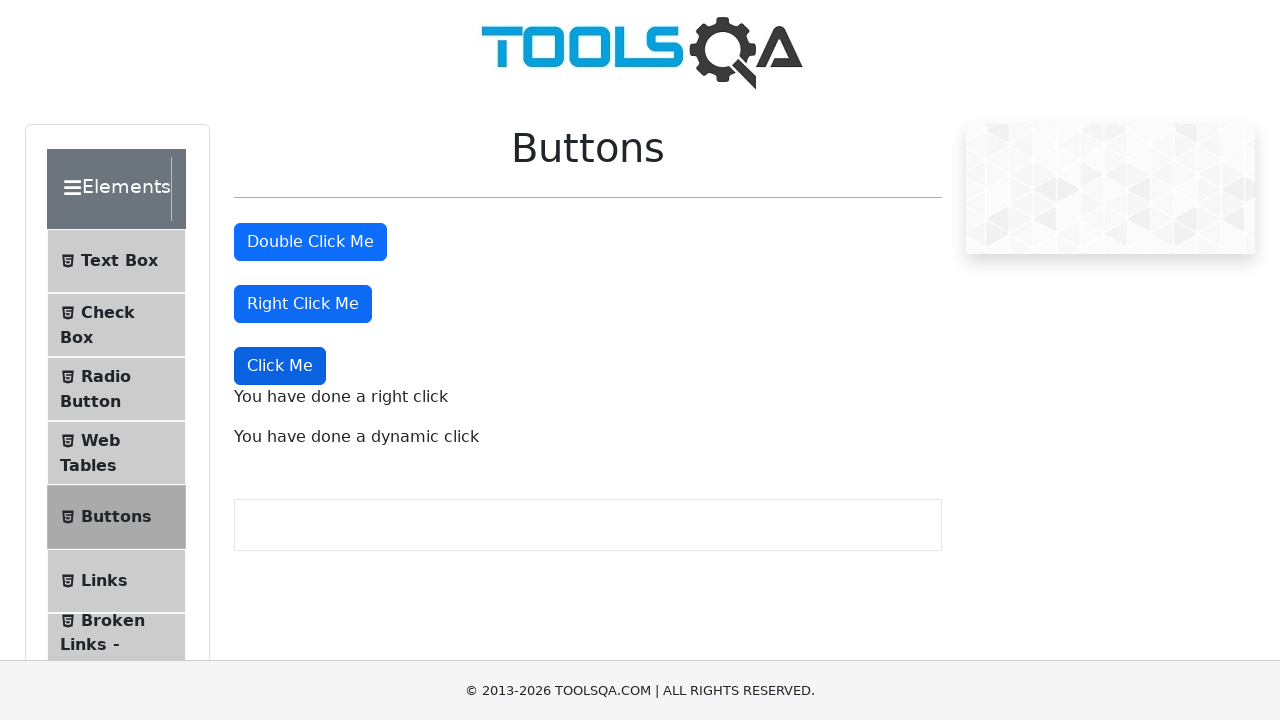

Performed double click on double click button at (310, 242) on #doubleClickBtn
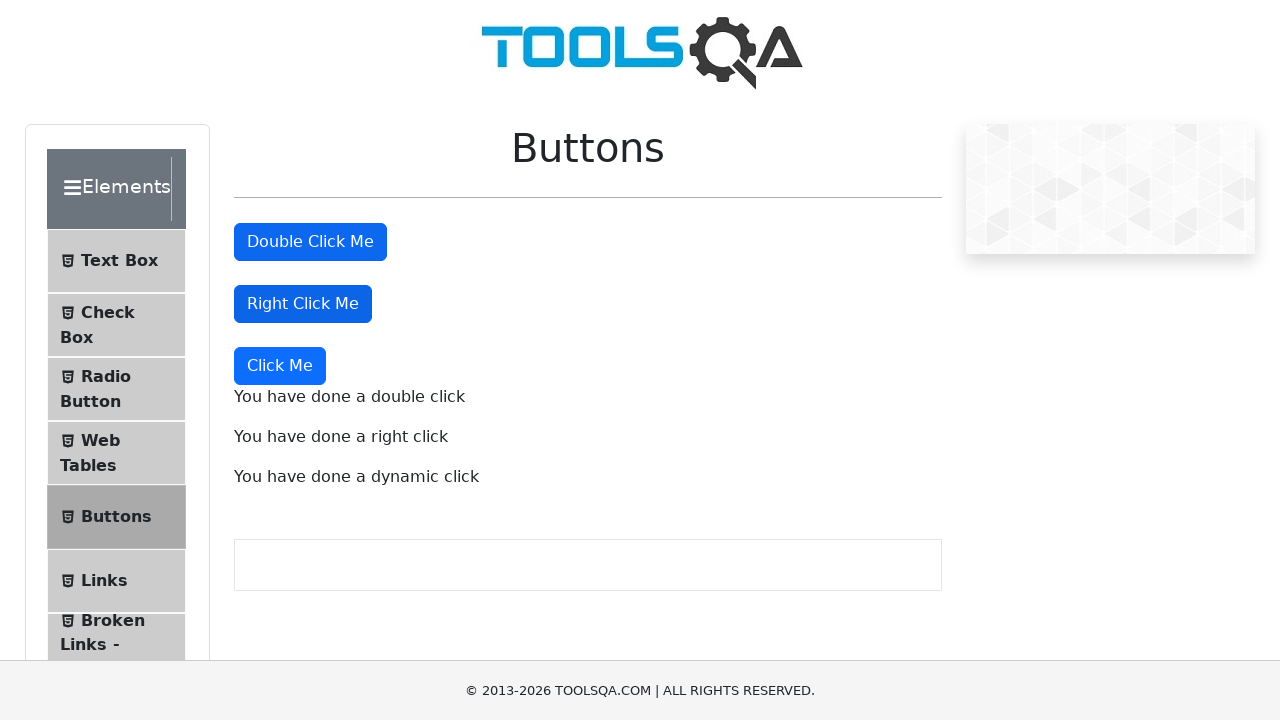

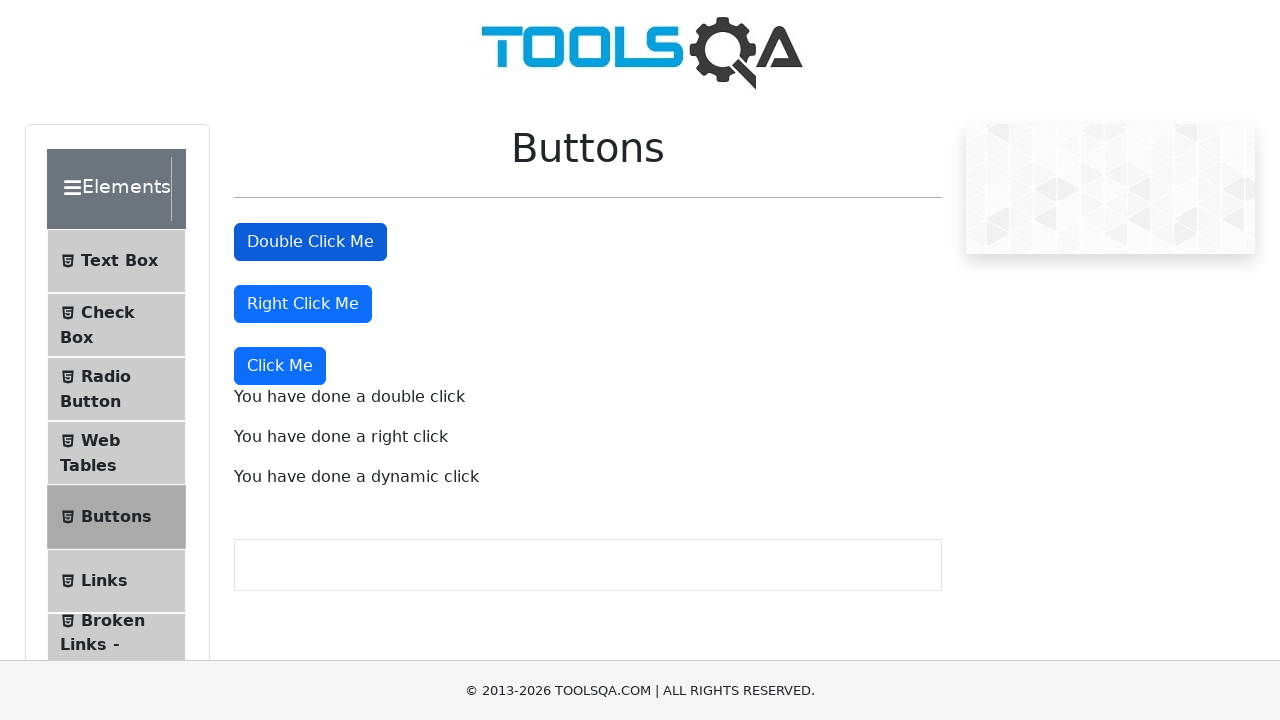